Tests filling out a sign-up form with dynamic attributes on a Selenium training page, including username, password, confirm password, and email fields, then verifies the success message appears.

Starting URL: https://v1.training-support.net/selenium/dynamic-attributes

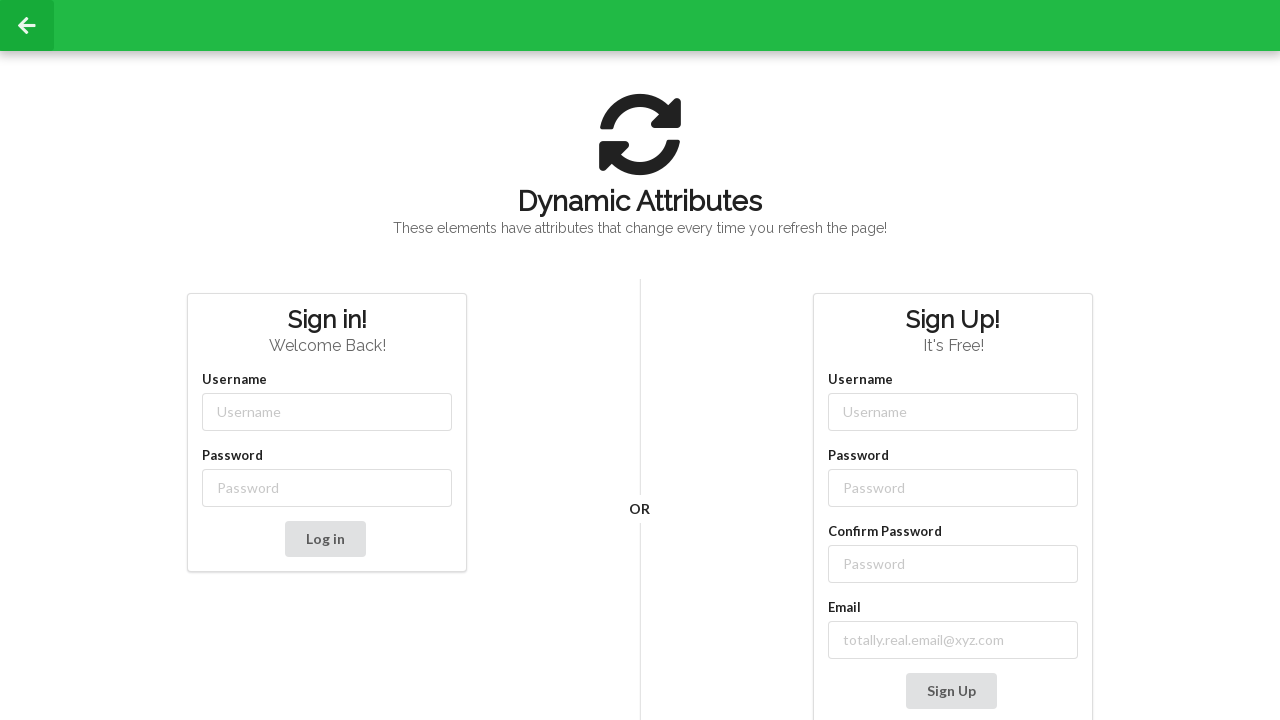

Filled username field with 'TestUser2024' using partial class match on //input[contains(@class, '-username')]
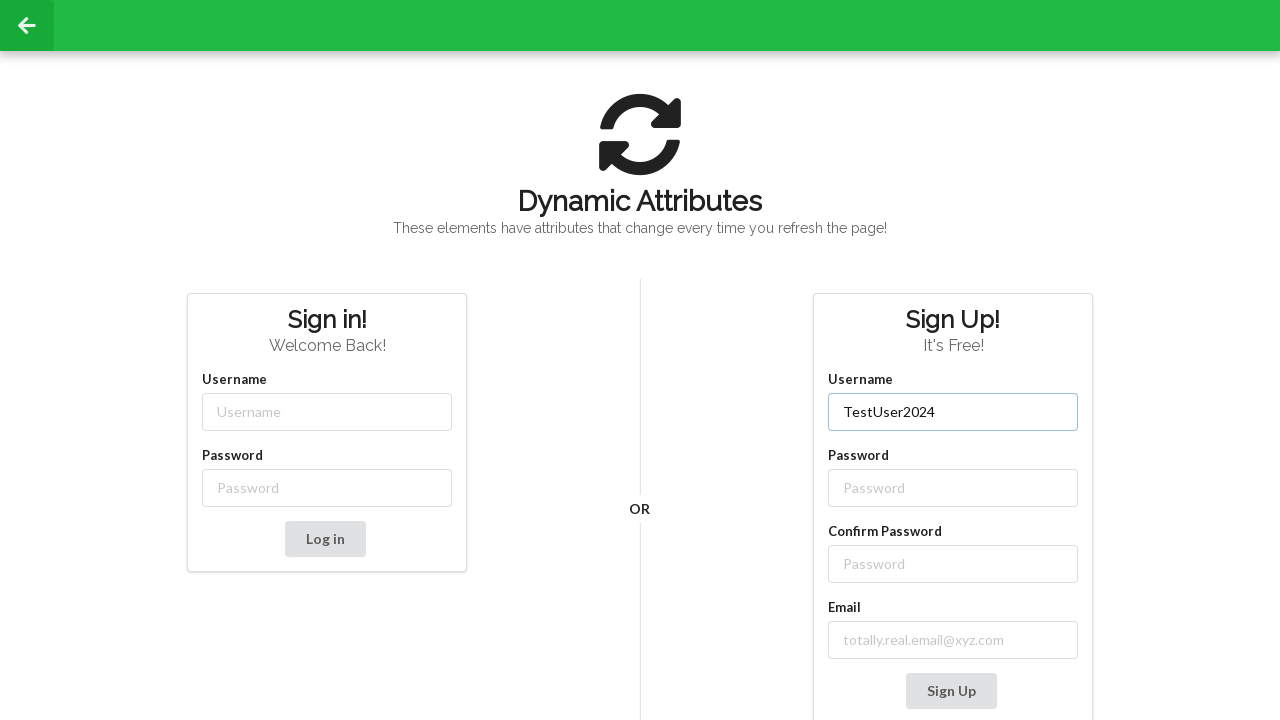

Filled password field with 'SecurePass123' using partial class match on //input[contains(@class, '-password')]
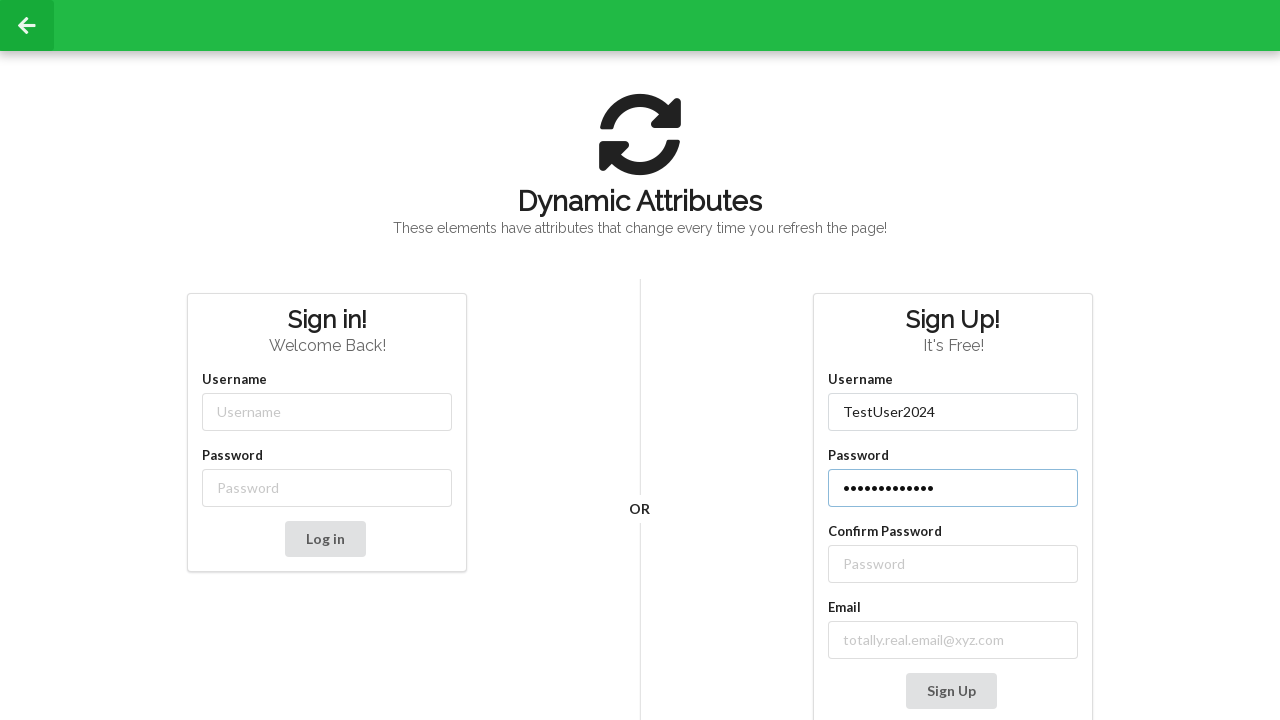

Filled confirm password field with 'SecurePass123' using label relationship on //label[contains(text(), 'Confirm Password')]//following::input
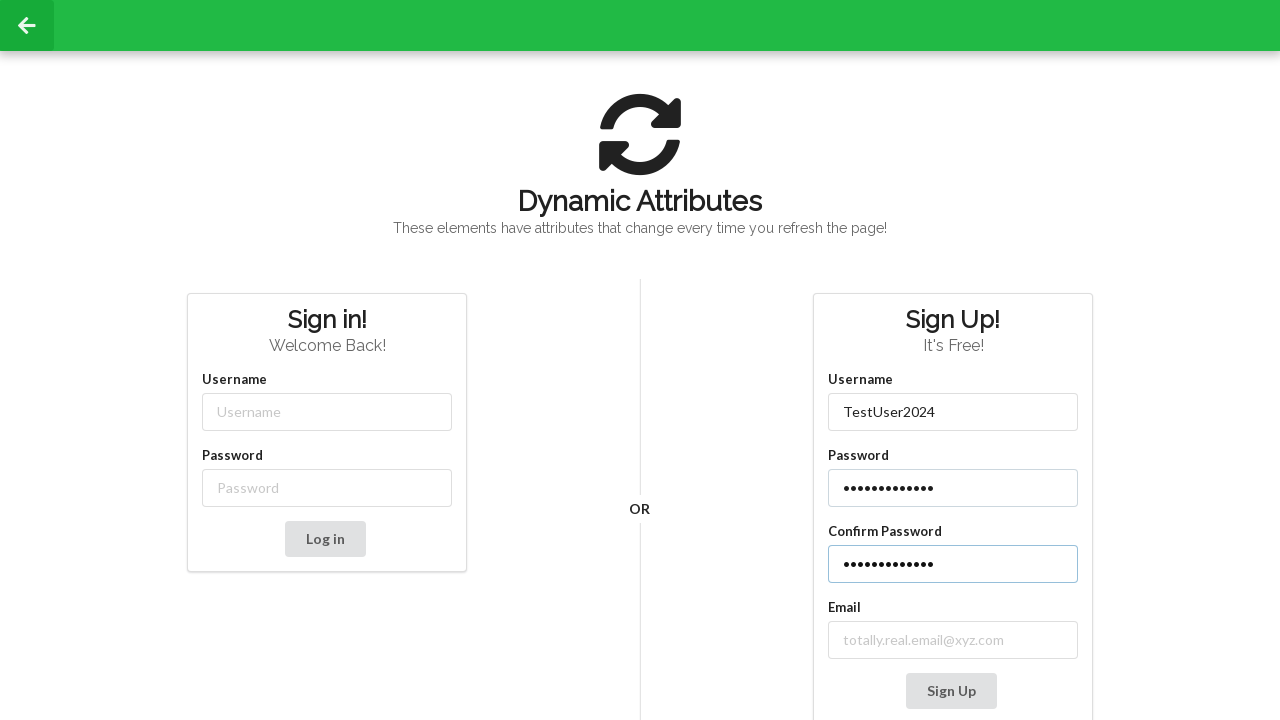

Filled email field with 'testuser2024@example.com' using partial class match on //input[contains(@class, 'email-')]
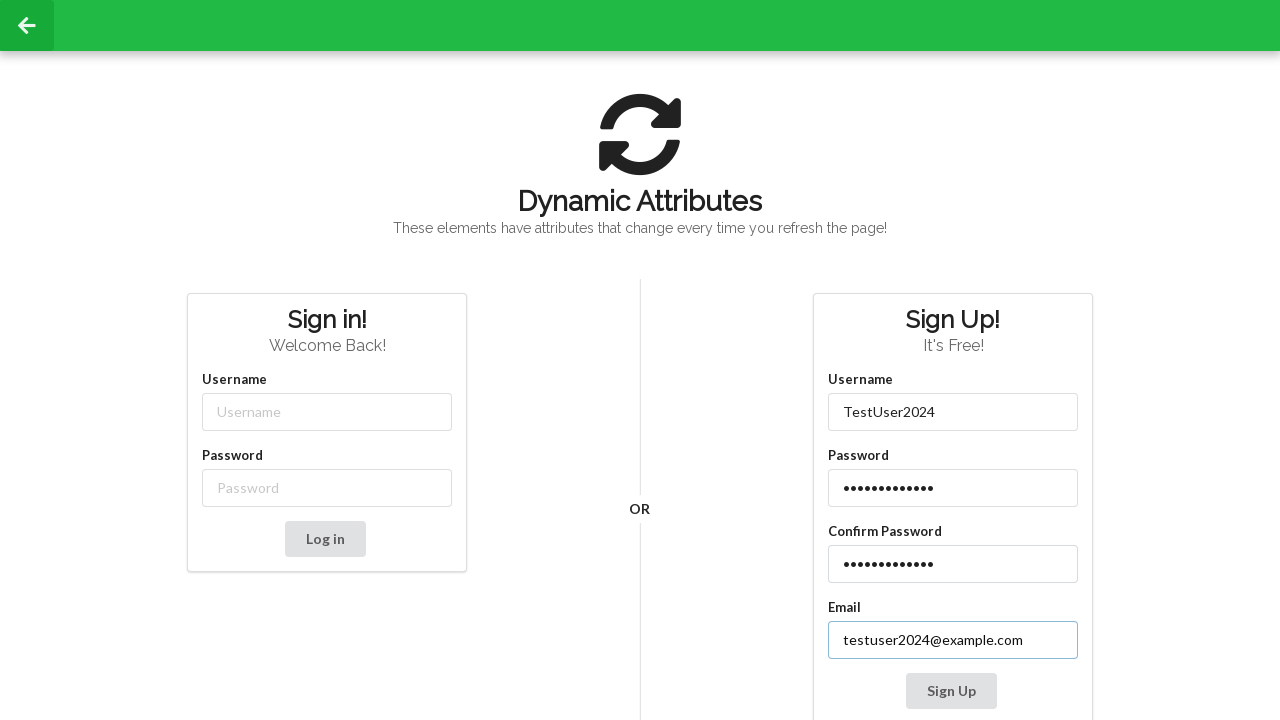

Clicked the Sign Up button to submit form at (951, 691) on xpath=//button[text()='Sign Up']
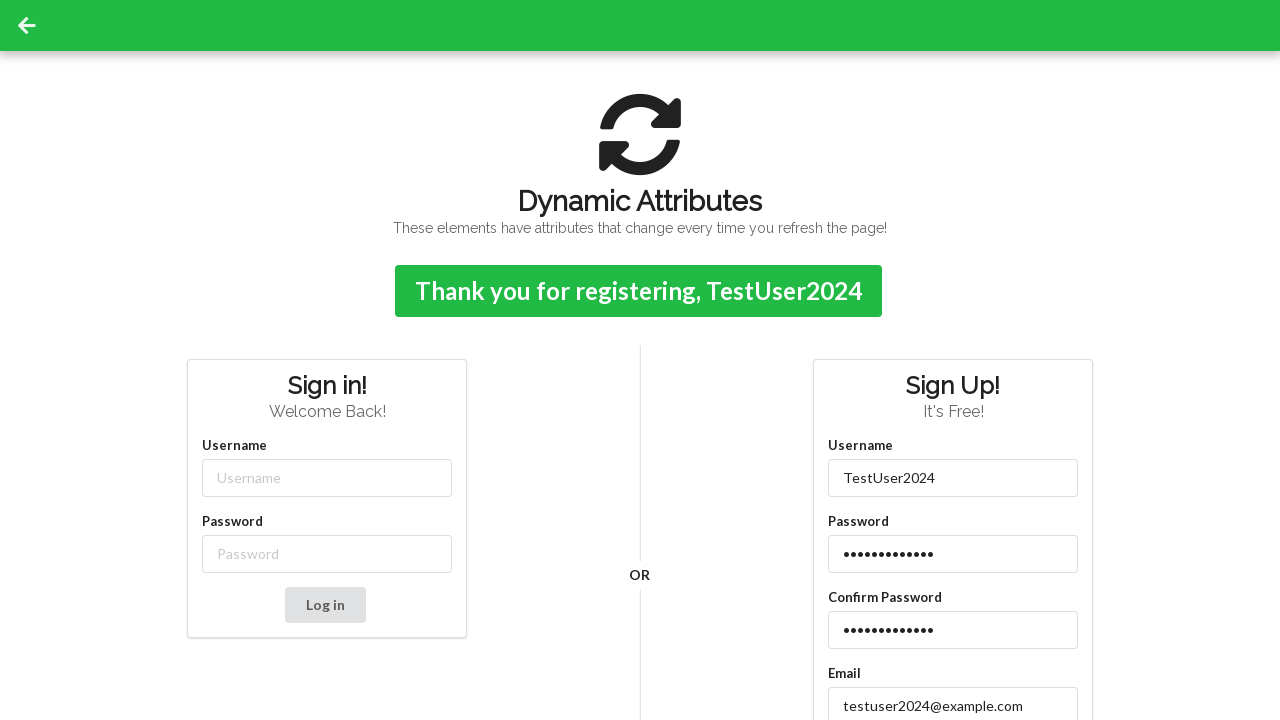

Confirmation message appeared, verifying successful sign-up
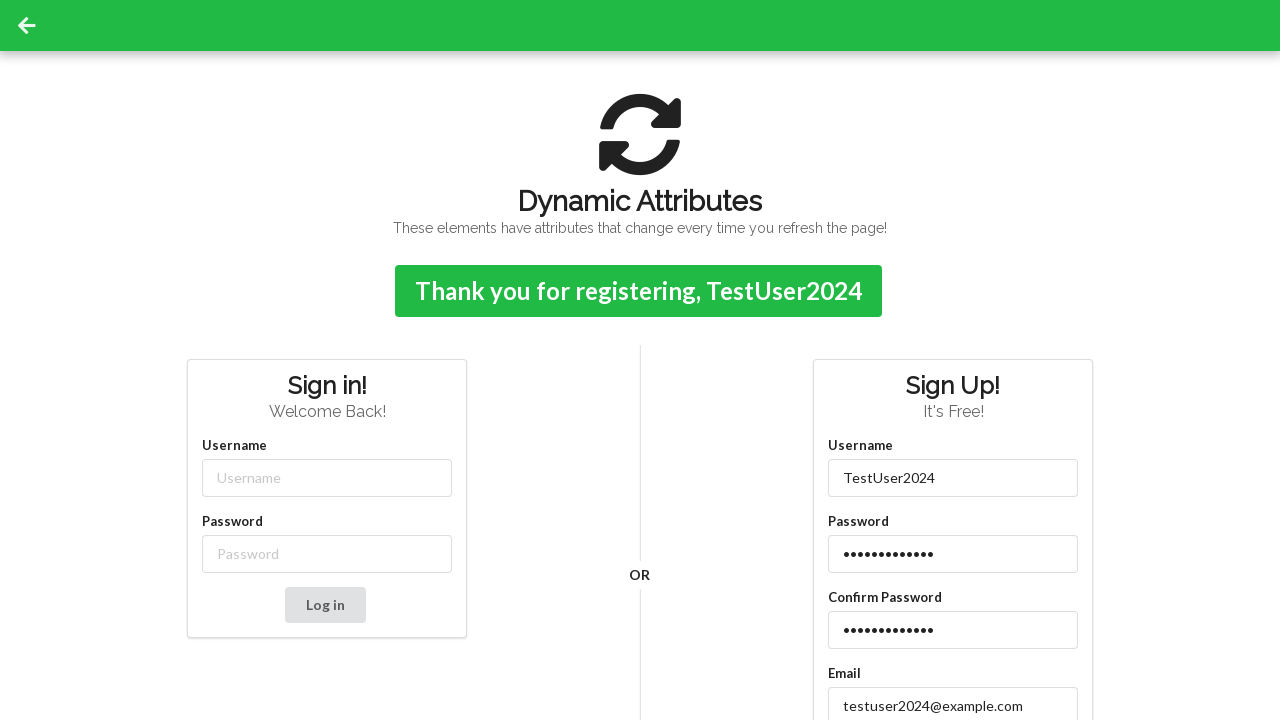

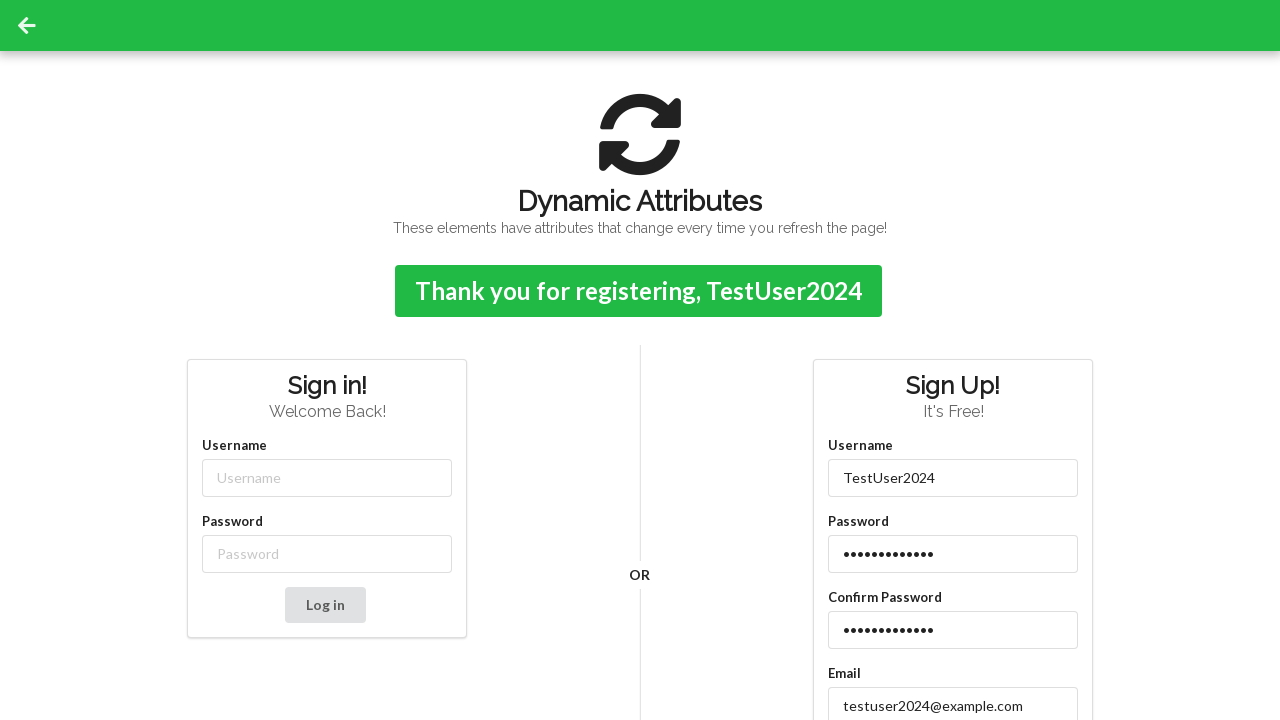